Tests clicking on a trial link on the VWO application page by finding a link with partial text "trial" and clicking it.

Starting URL: https://app.vwo.com

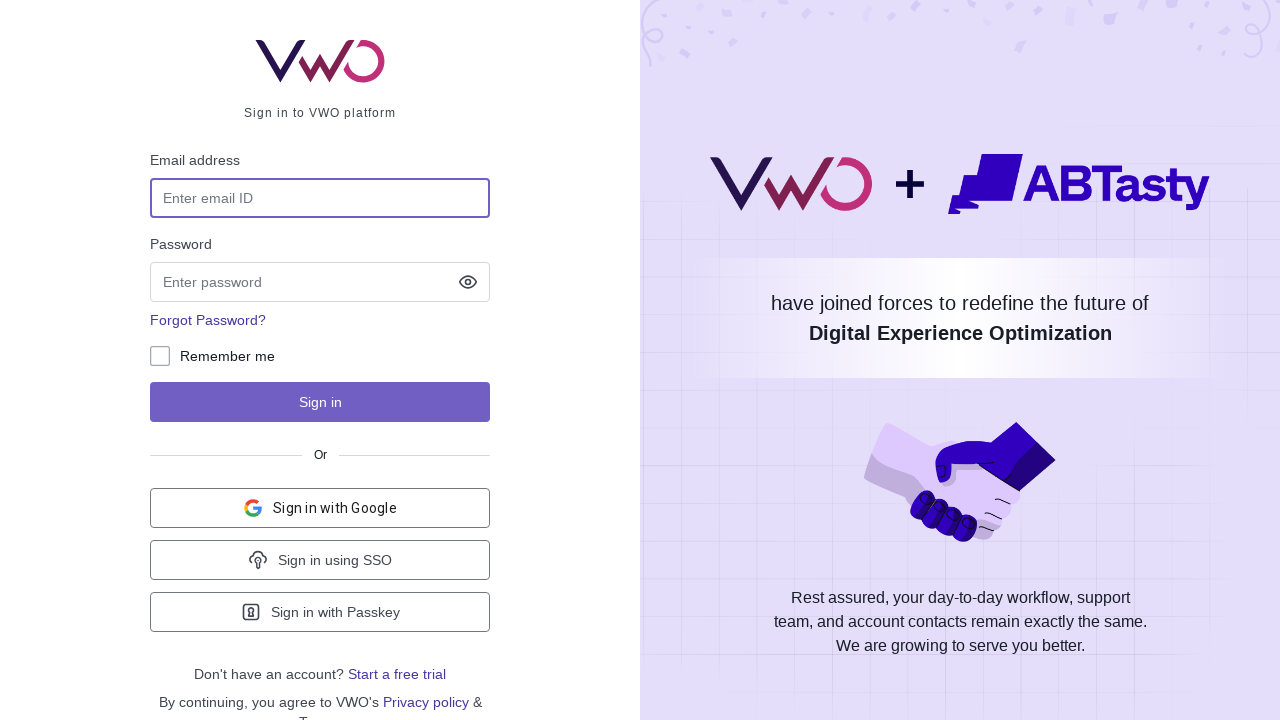

Clicked on link containing partial text 'trial' at (397, 674) on a:has-text('trial')
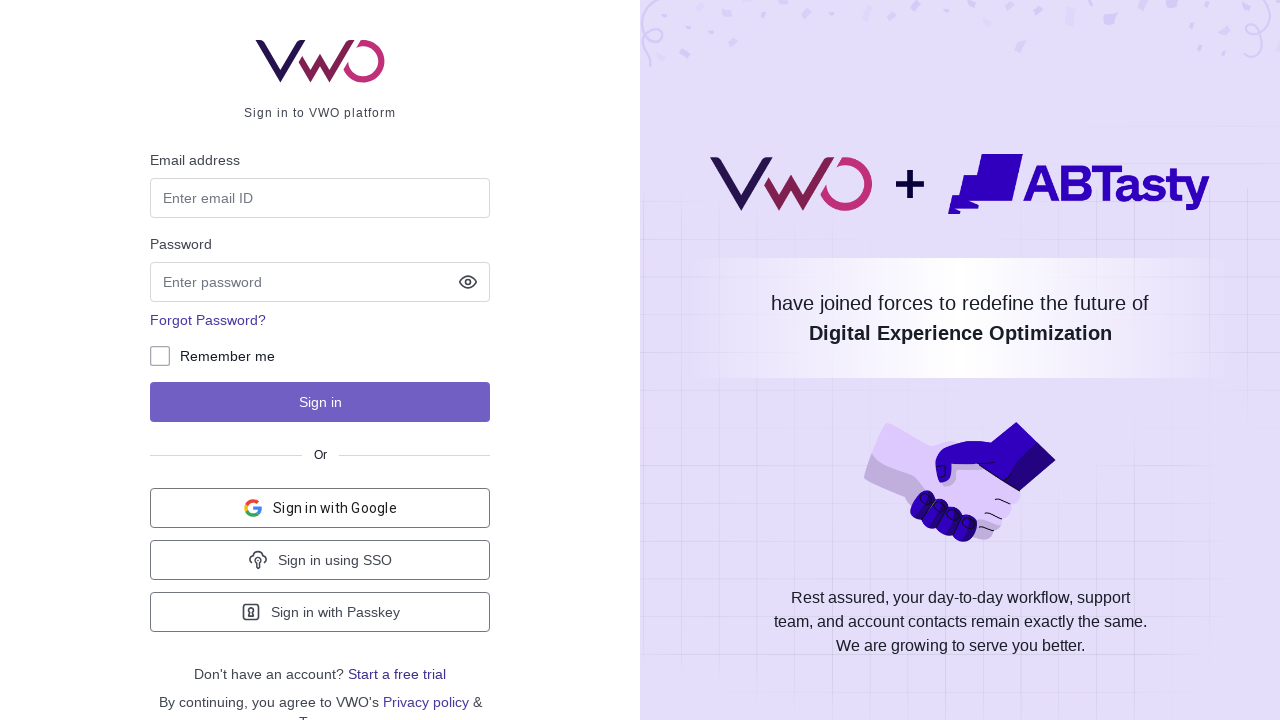

Waited for network to be idle after clicking trial link
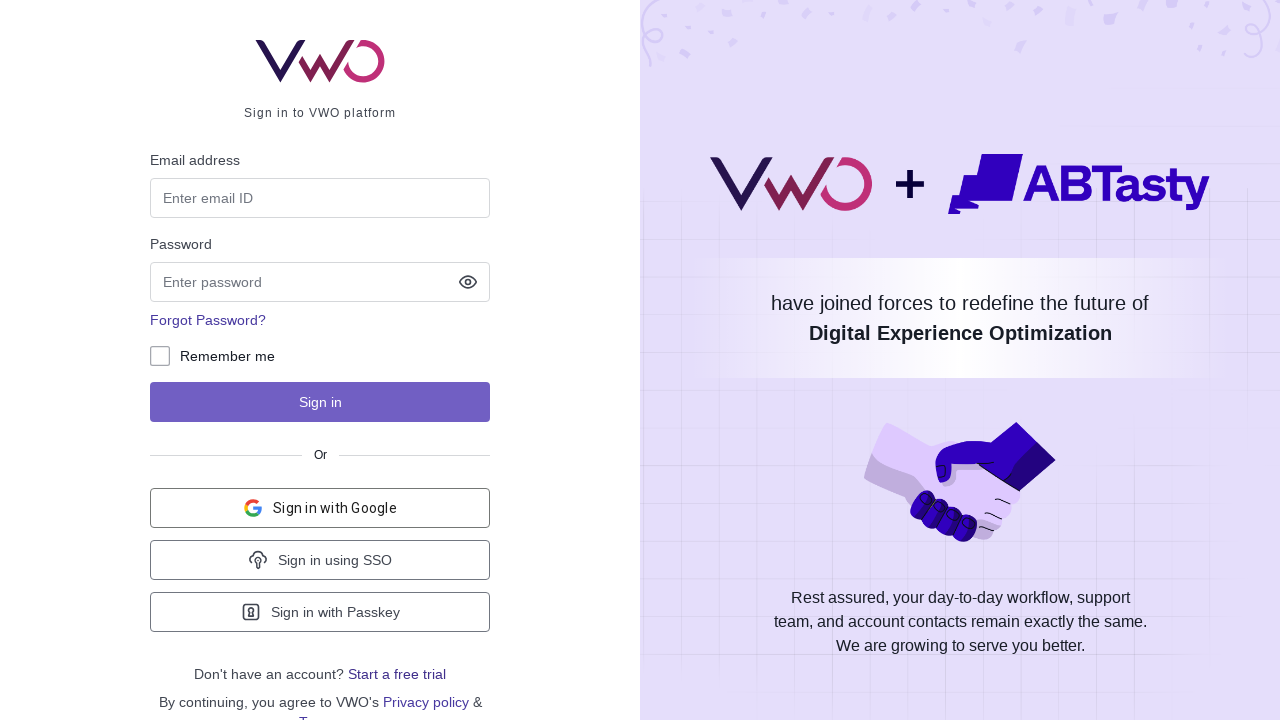

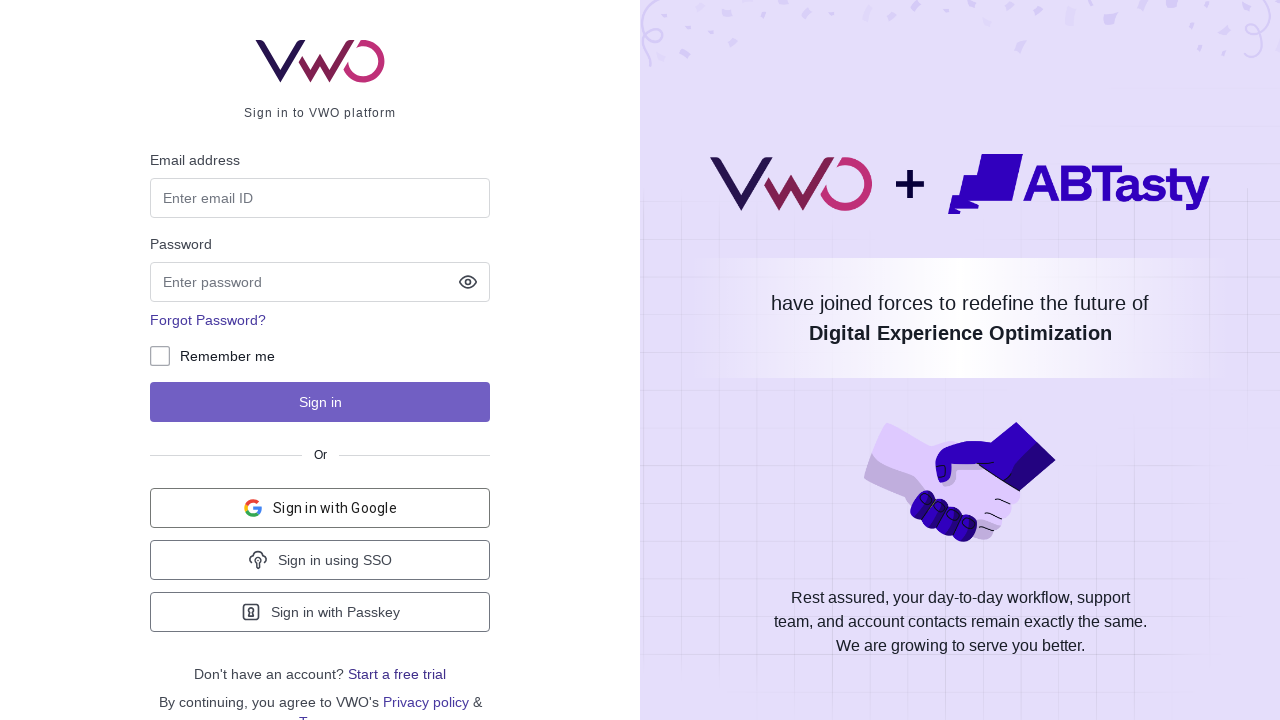